Tests the add/remove elements functionality by clicking the "Add Element" button 5 times to dynamically add delete buttons to the page

Starting URL: http://the-internet.herokuapp.com/add_remove_elements/

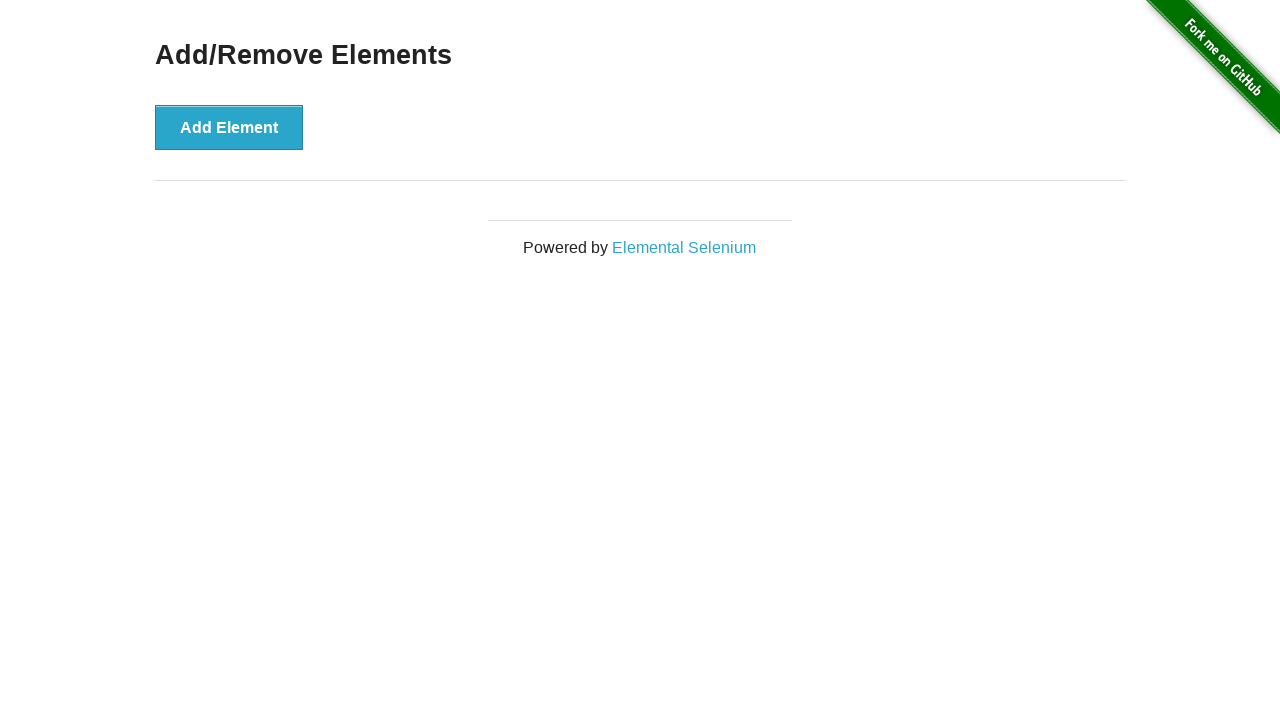

Clicked 'Add Element' button to dynamically add a delete button at (229, 127) on xpath=//button[text()='Add Element']
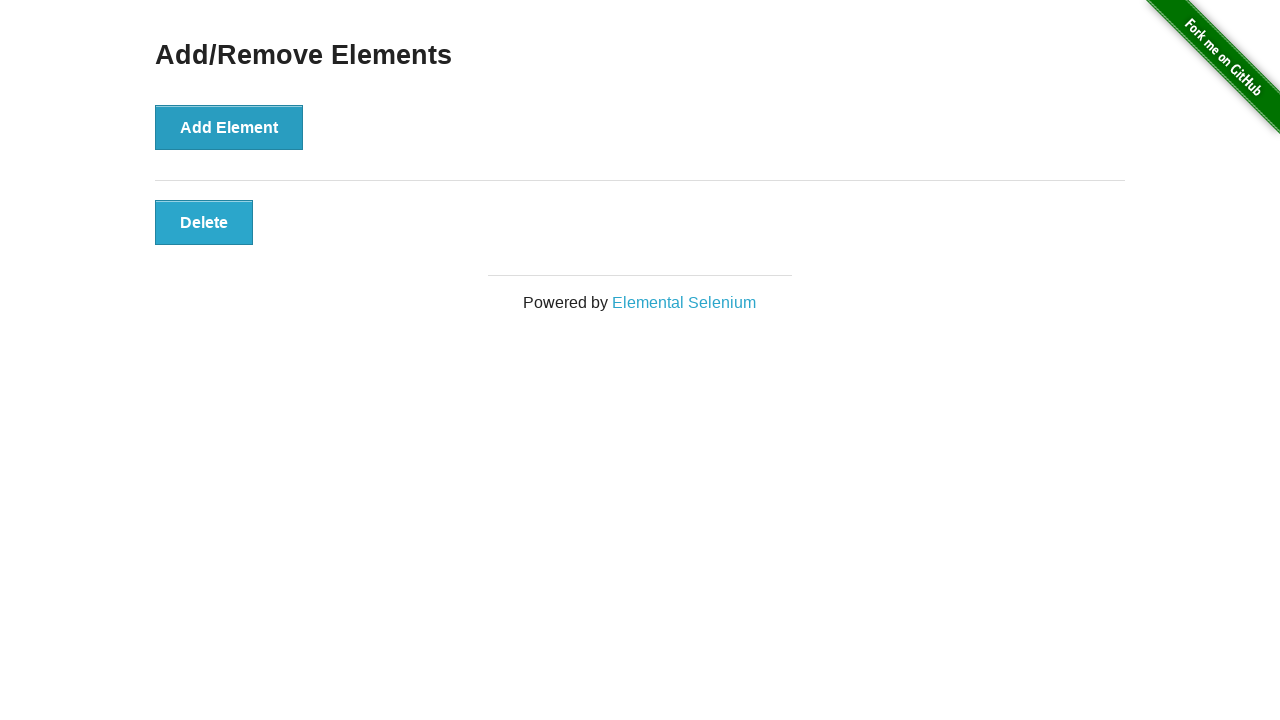

Clicked 'Add Element' button to dynamically add a delete button at (229, 127) on xpath=//button[text()='Add Element']
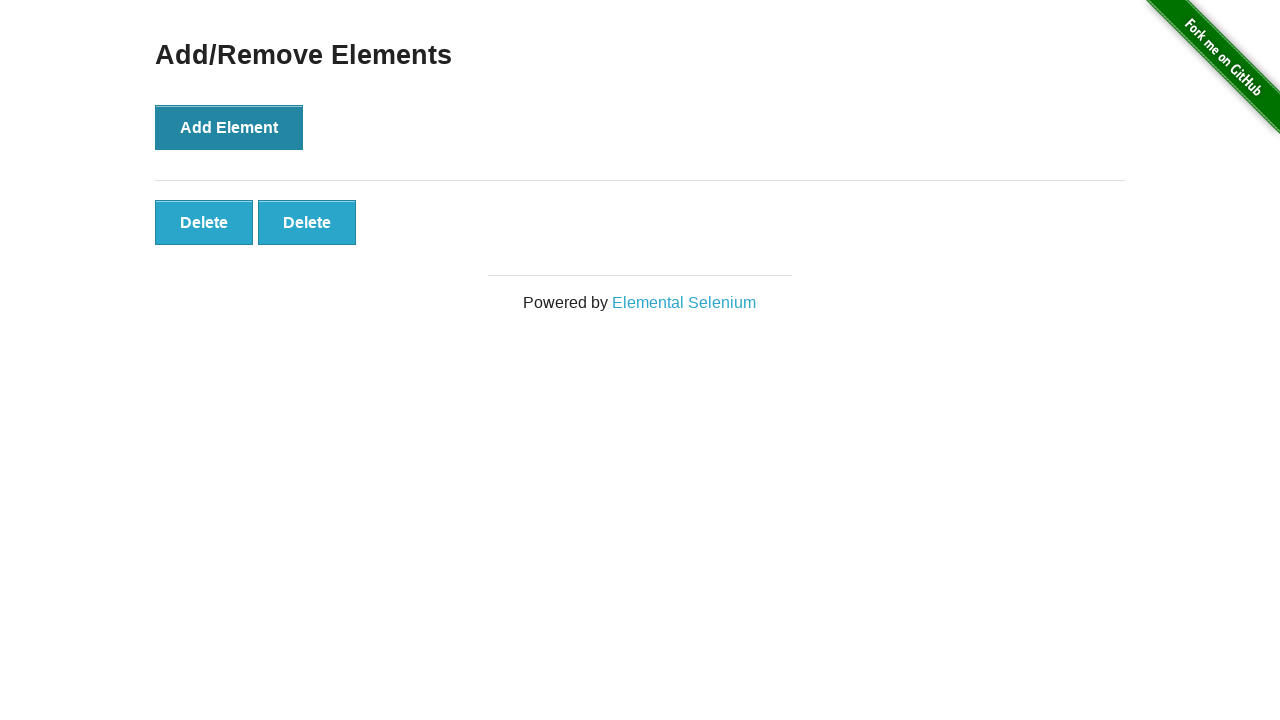

Clicked 'Add Element' button to dynamically add a delete button at (229, 127) on xpath=//button[text()='Add Element']
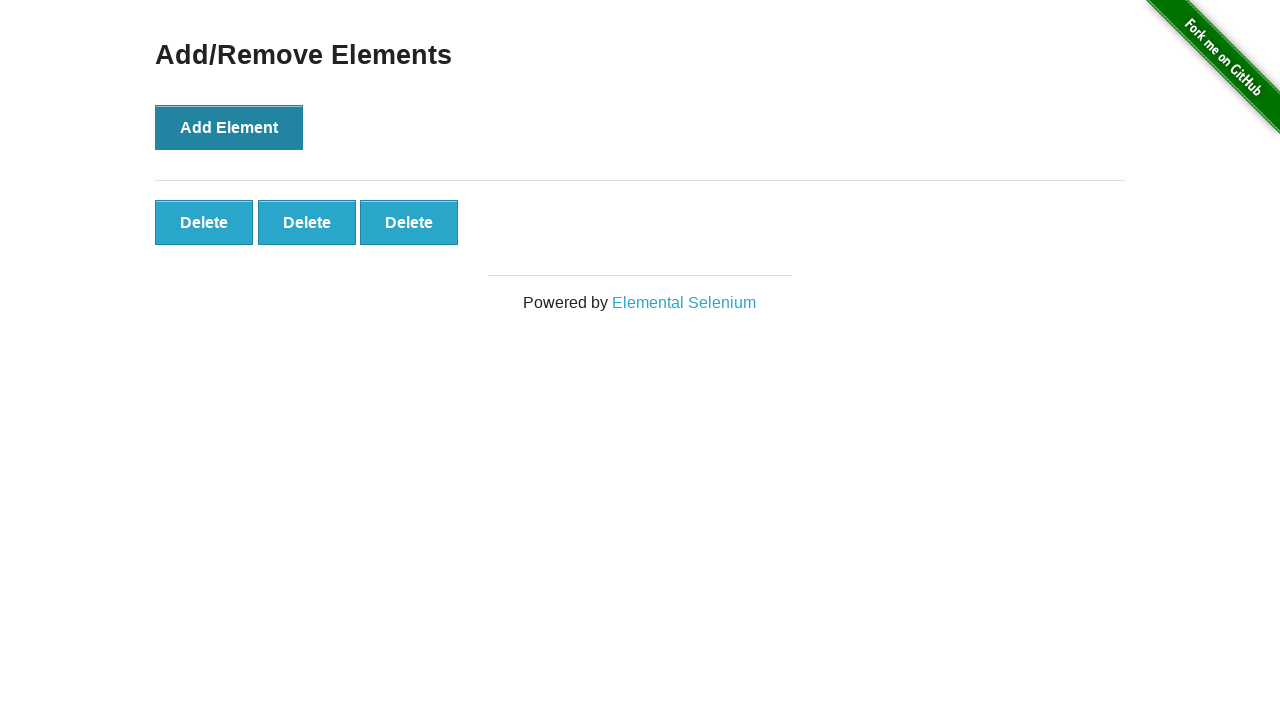

Clicked 'Add Element' button to dynamically add a delete button at (229, 127) on xpath=//button[text()='Add Element']
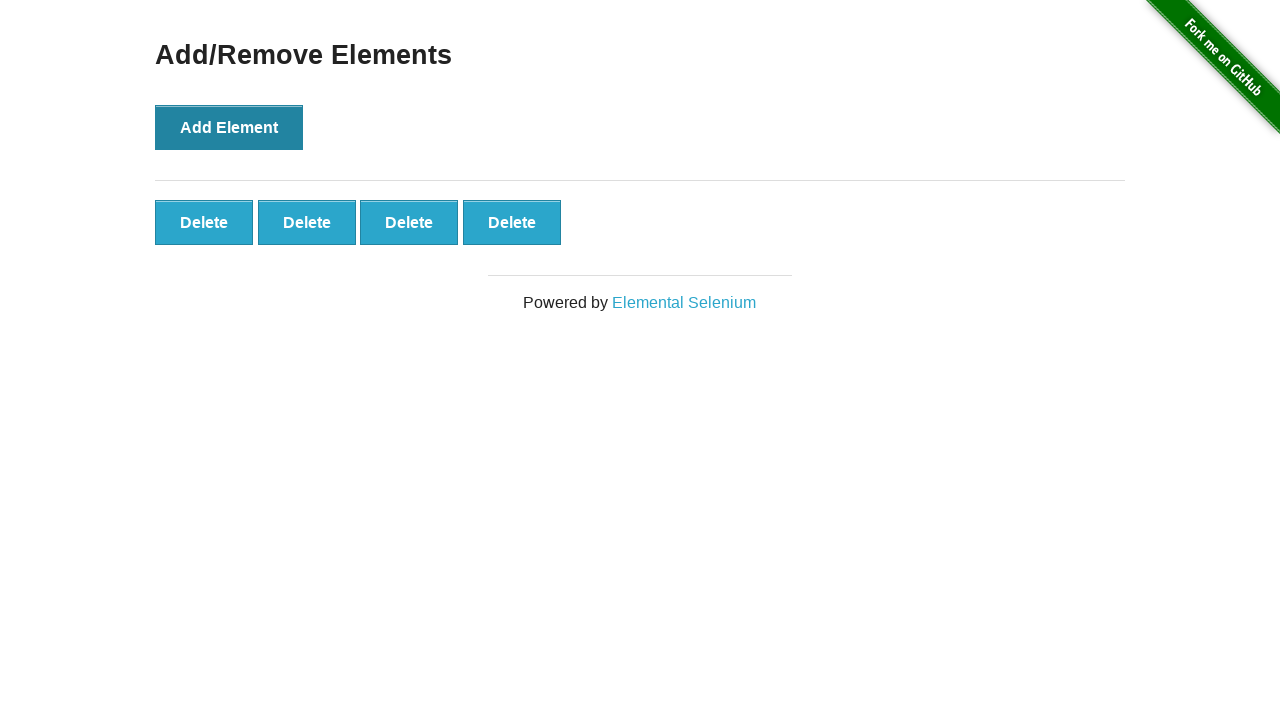

Clicked 'Add Element' button to dynamically add a delete button at (229, 127) on xpath=//button[text()='Add Element']
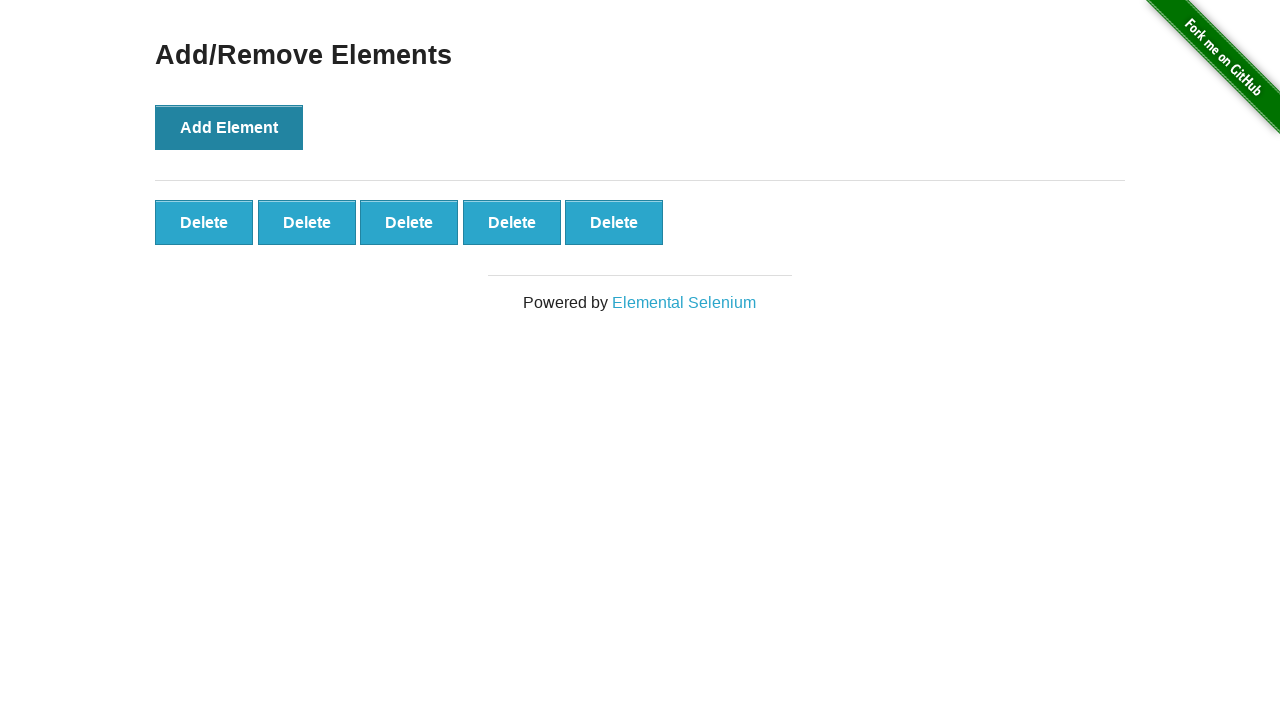

Delete buttons loaded on the page
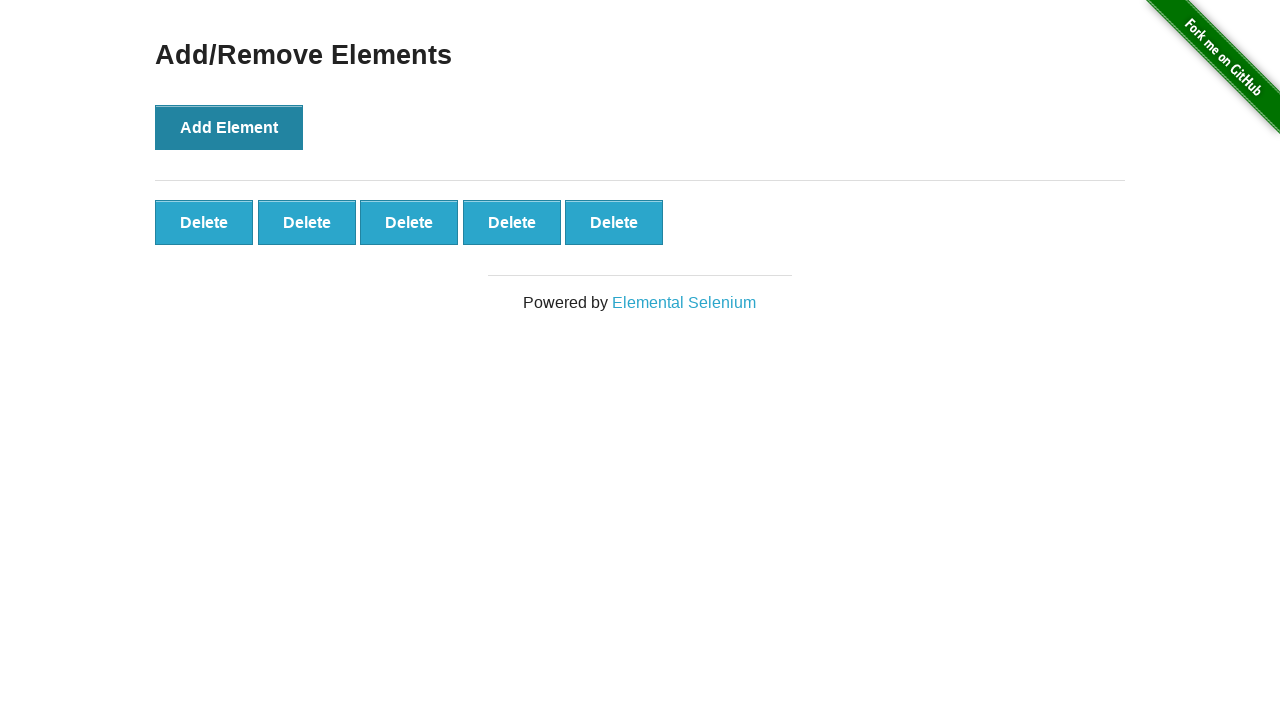

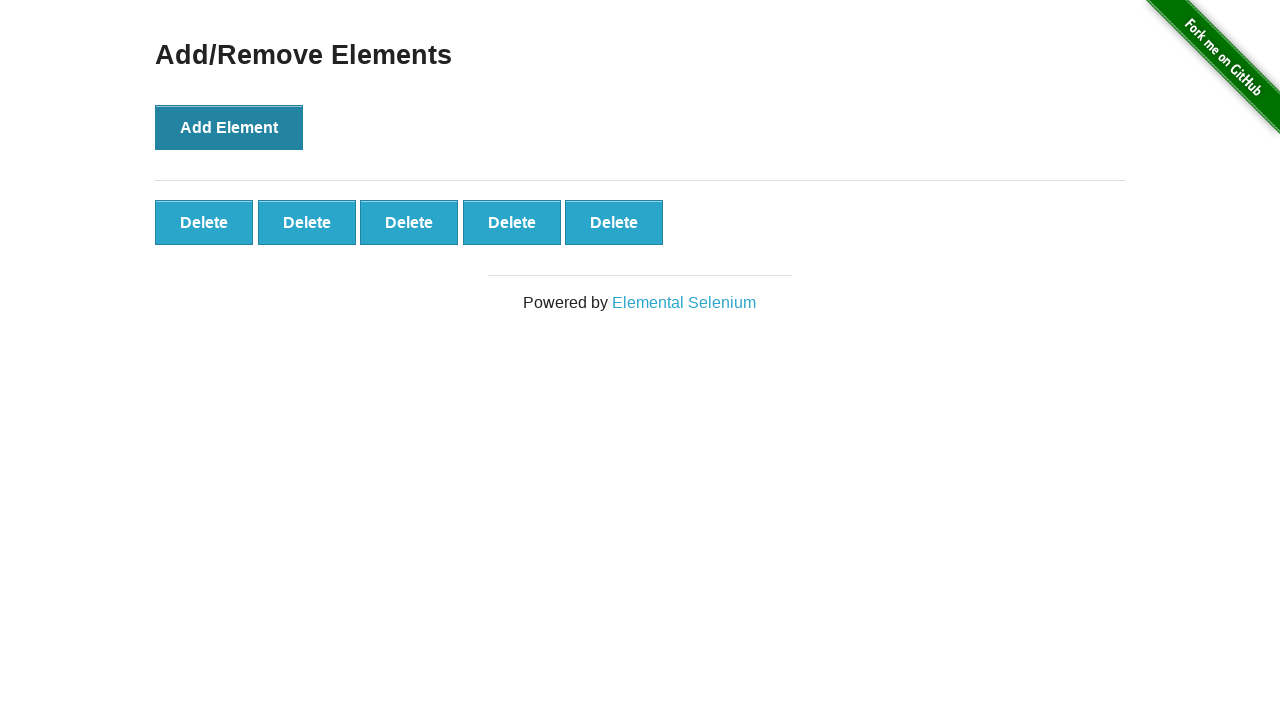